Tests JavaScript prompt popup handling by clicking a button to trigger a prompt, entering text, and accepting it

Starting URL: https://the-internet.herokuapp.com/javascript_alerts

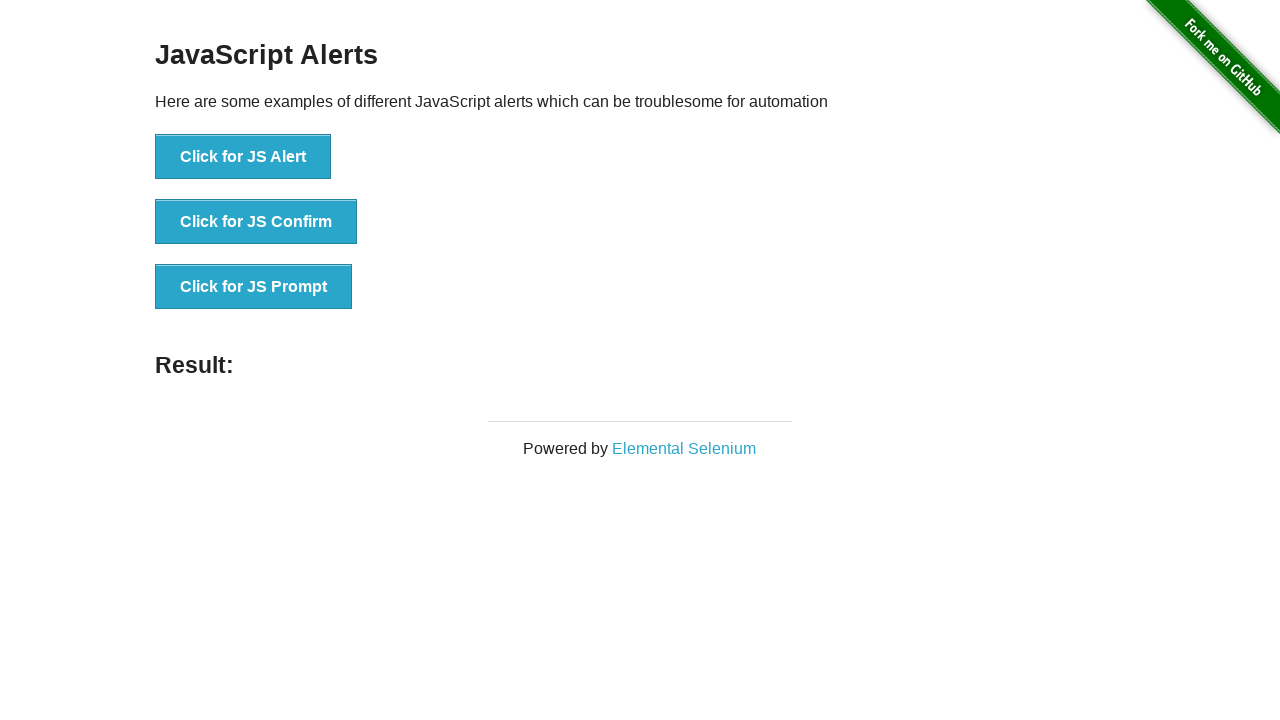

Clicked button to trigger JavaScript prompt at (254, 287) on xpath=//button[text()='Click for JS Prompt']
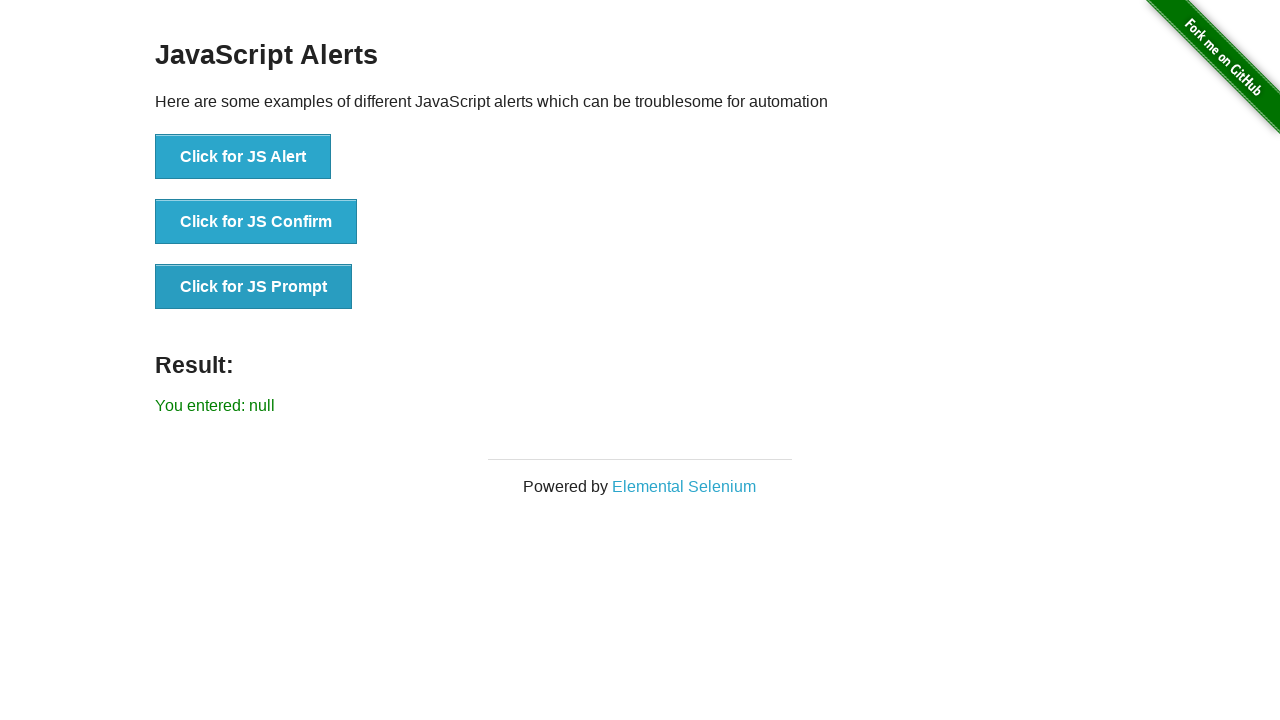

Set up dialog handler to accept prompt with 'Virat Kohli'
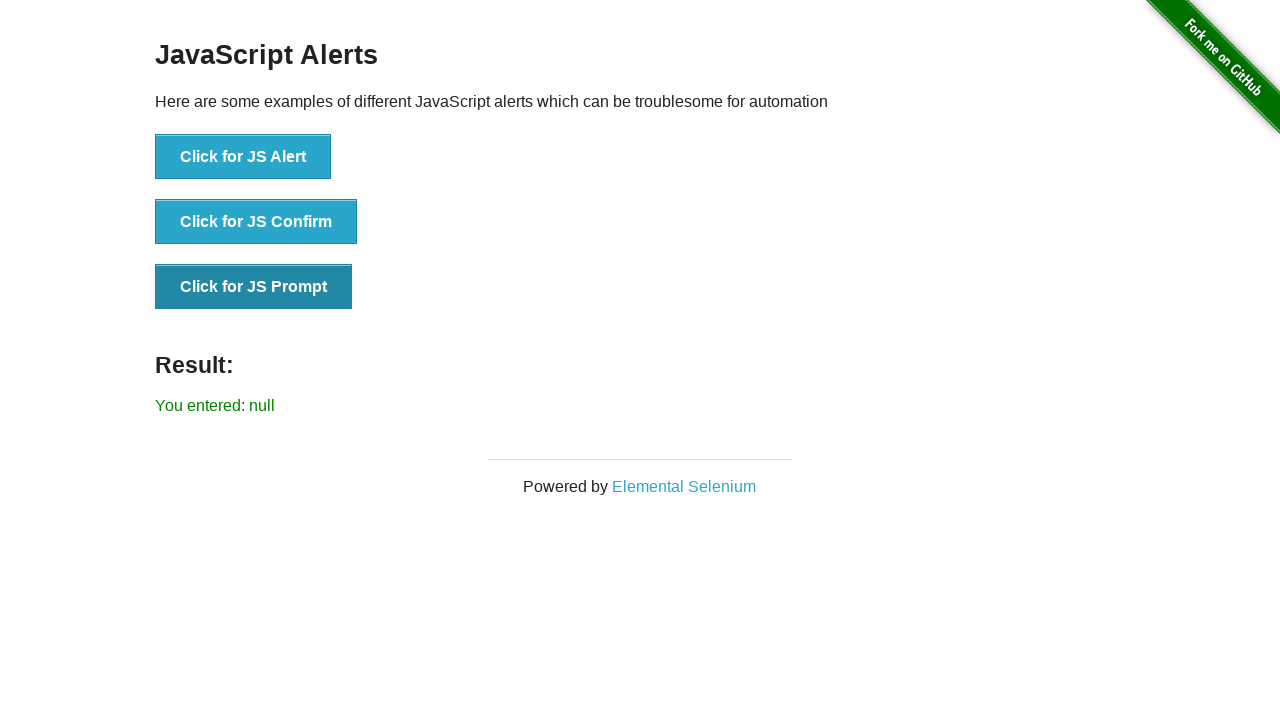

Waited for result element to appear
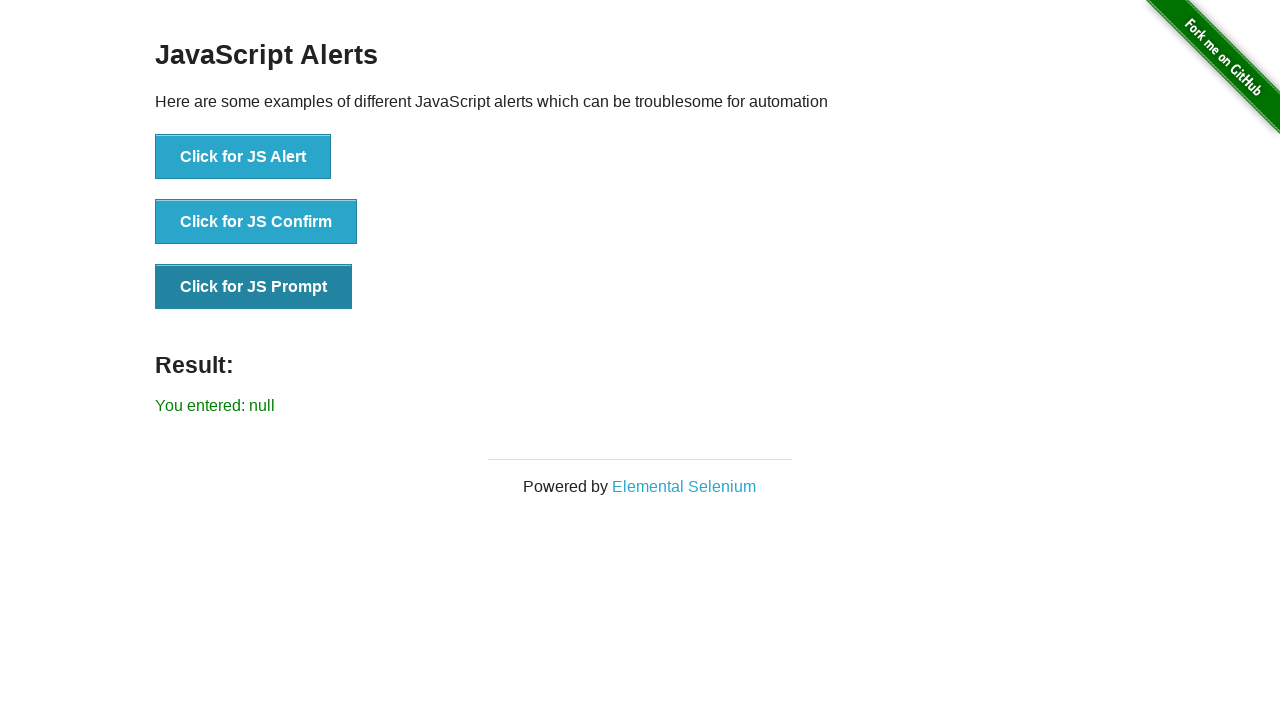

Retrieved result text content
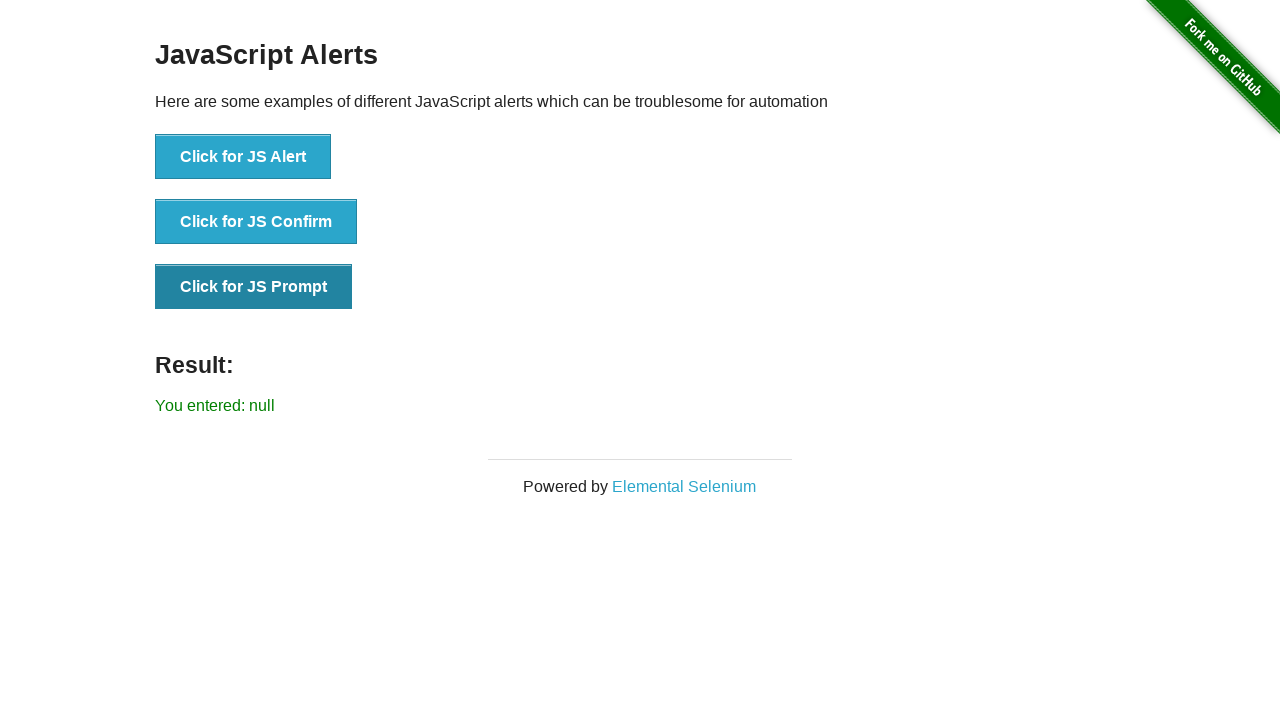

Printed result text to console
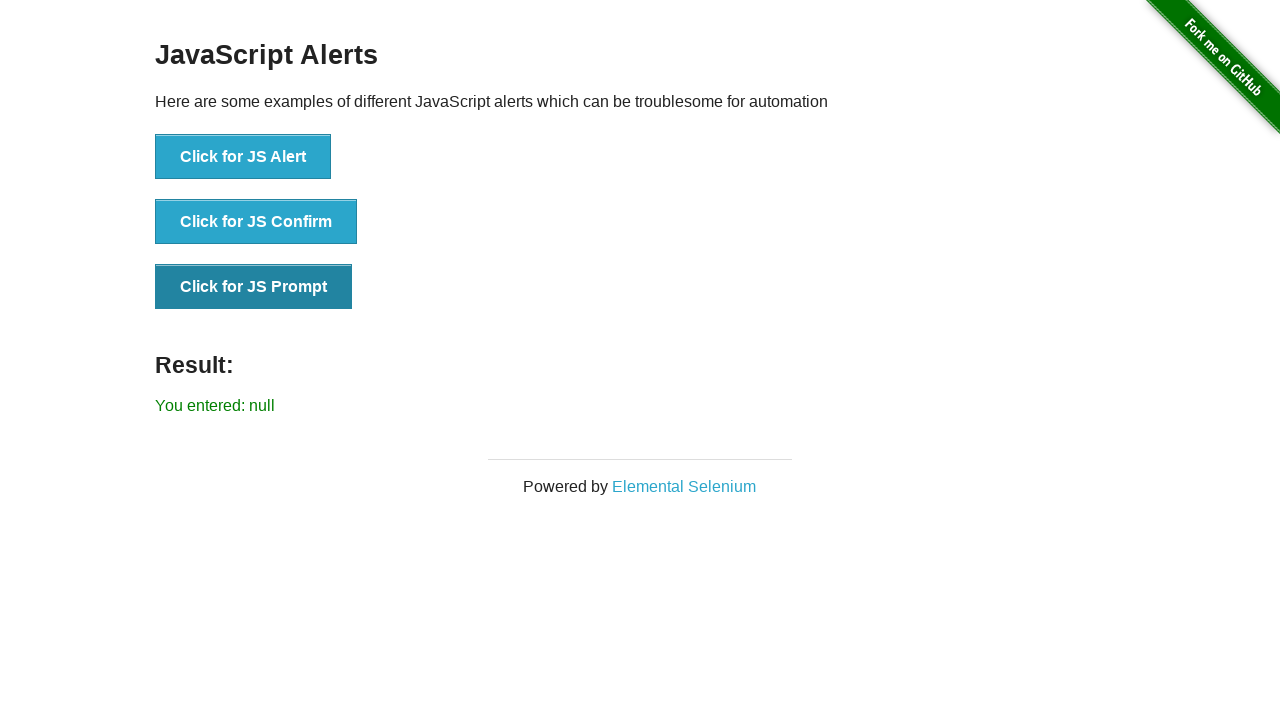

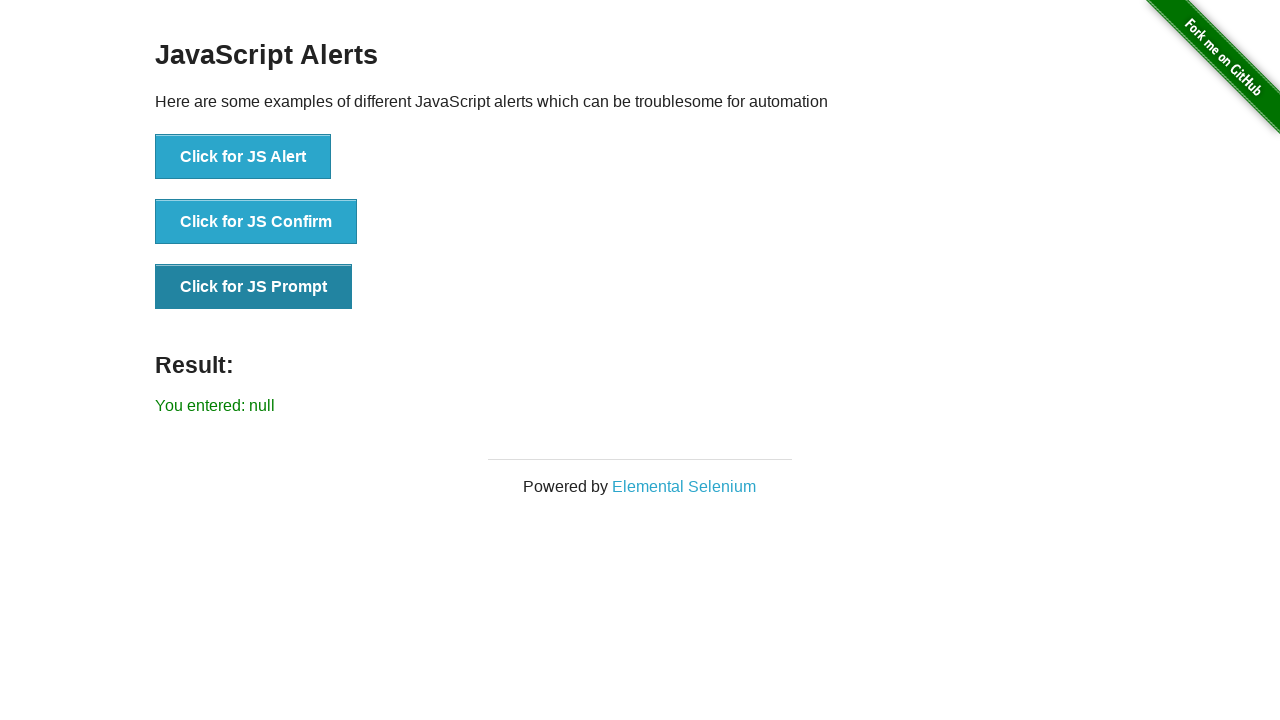